Tests clicking on the CARU logo element in the top-left corner of the website

Starting URL: https://www.caru-care.com/

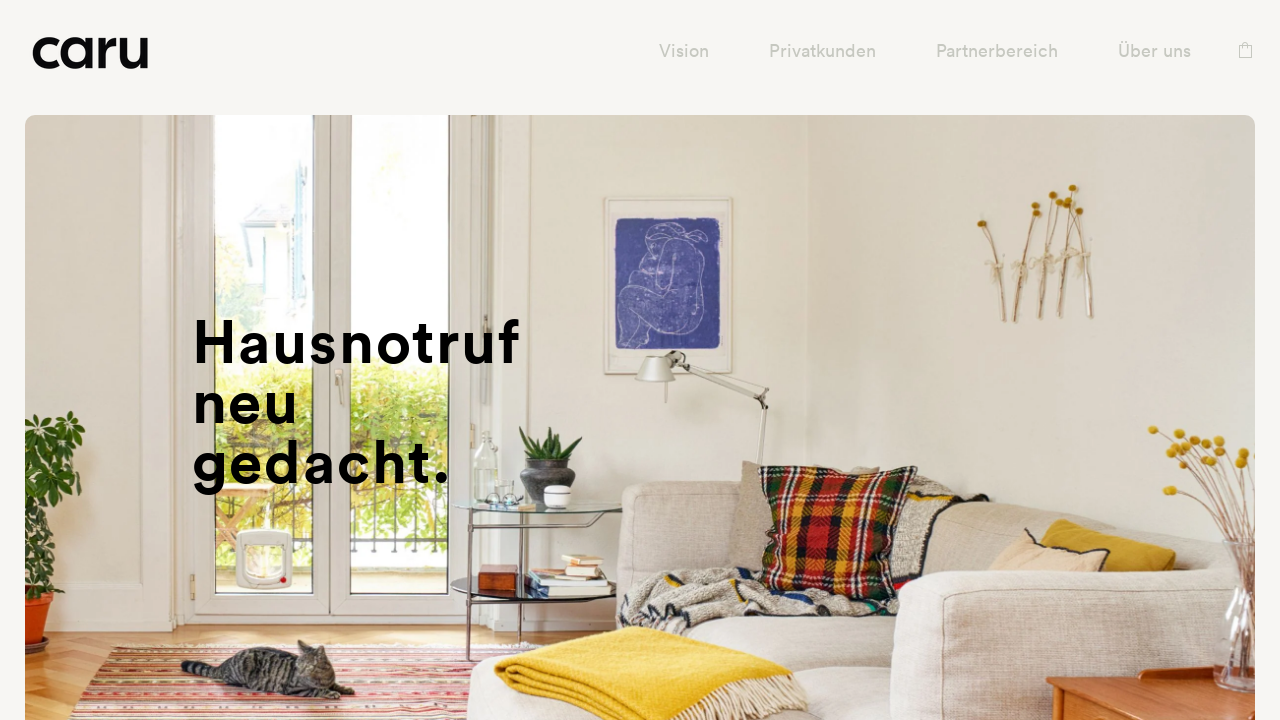

Navigated to https://www.caru-care.com/
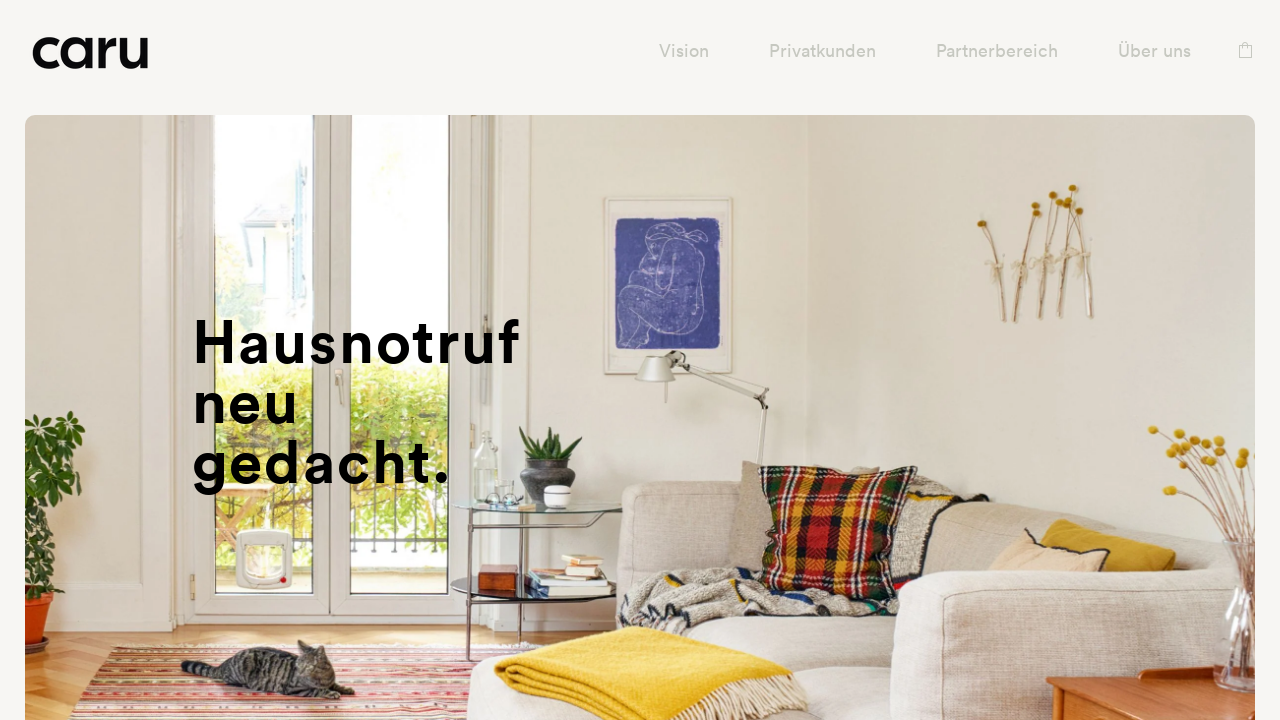

Clicked on the CARU logo element in the top-left corner at (108, 50) on .tt-col-obj.tt-obj-logo
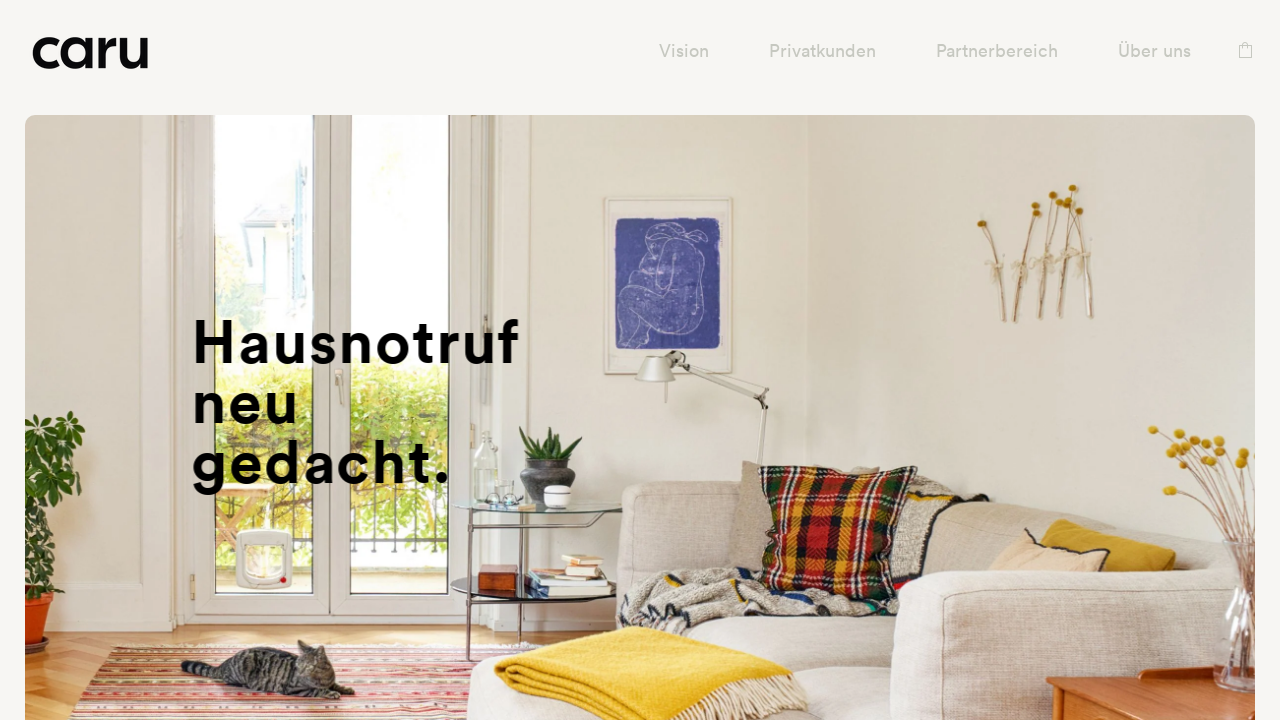

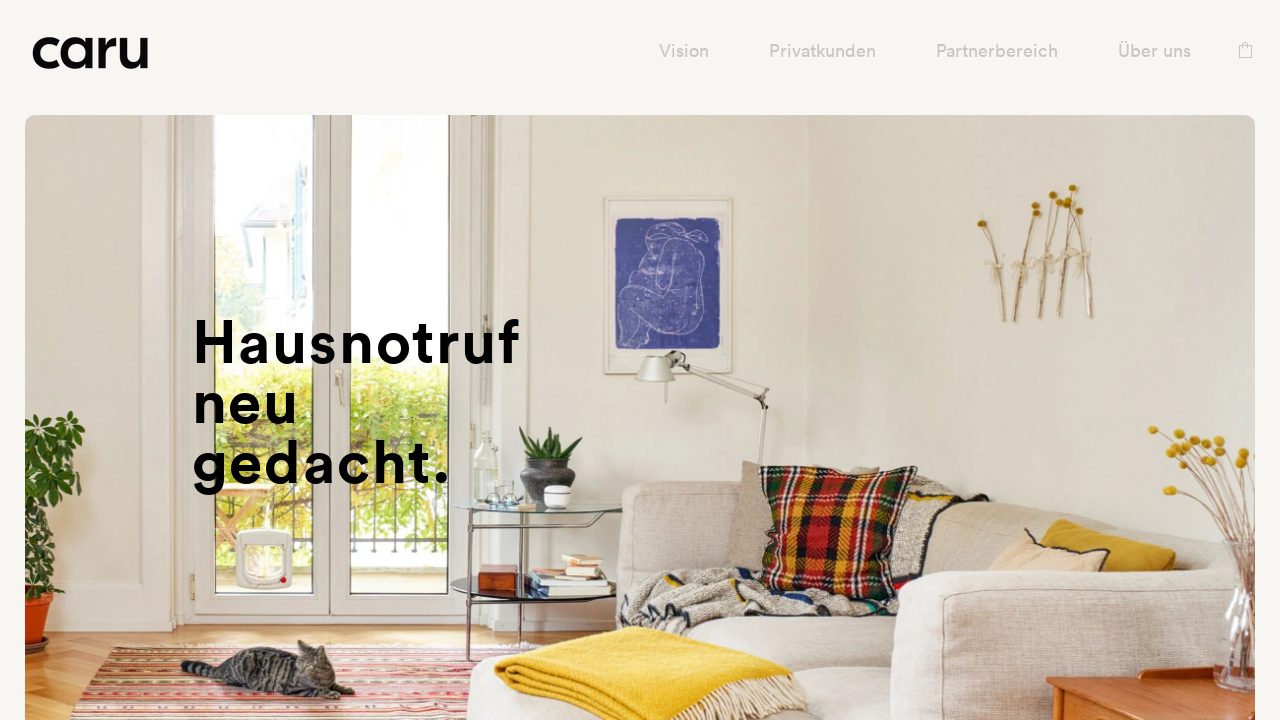